Tests login form validation by entering username, entering then clearing password, and verifying the "Password is required" error message appears

Starting URL: https://www.saucedemo.com/

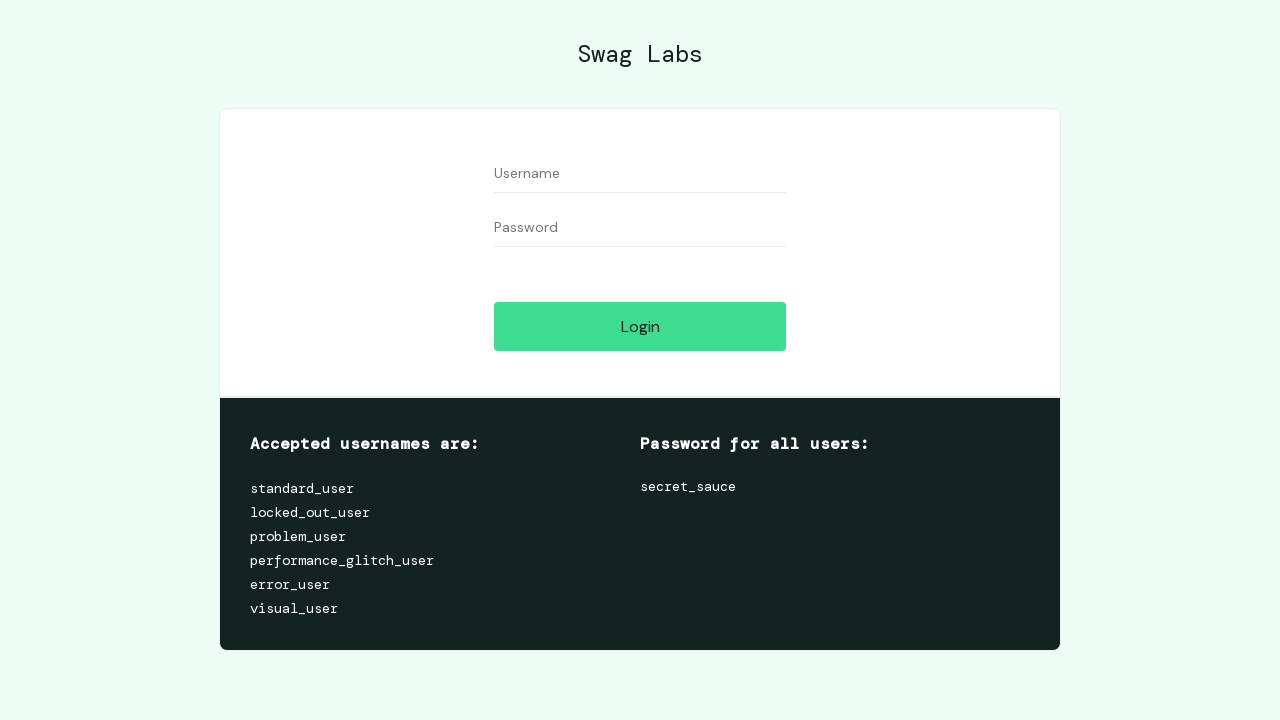

Entered username 'standard_user' into the username field on //input[@id='user-name']
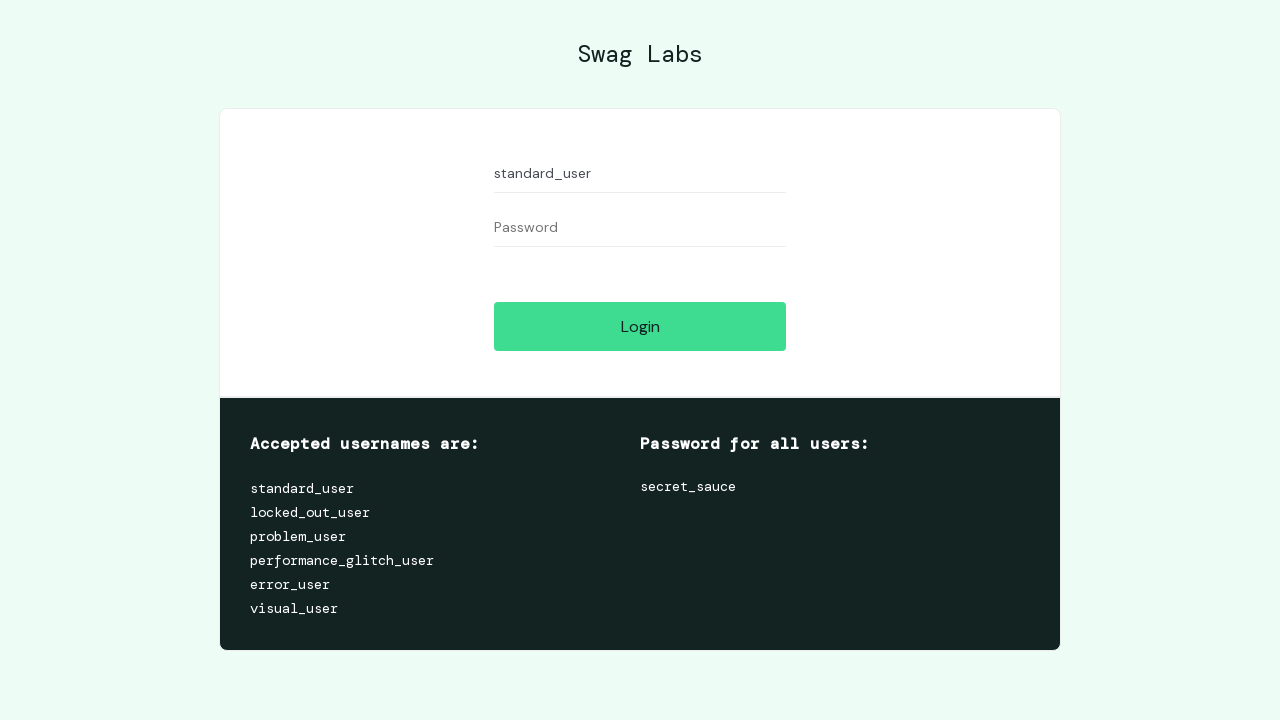

Entered password 'secret_sauce' into the password field on //input[@id='password']
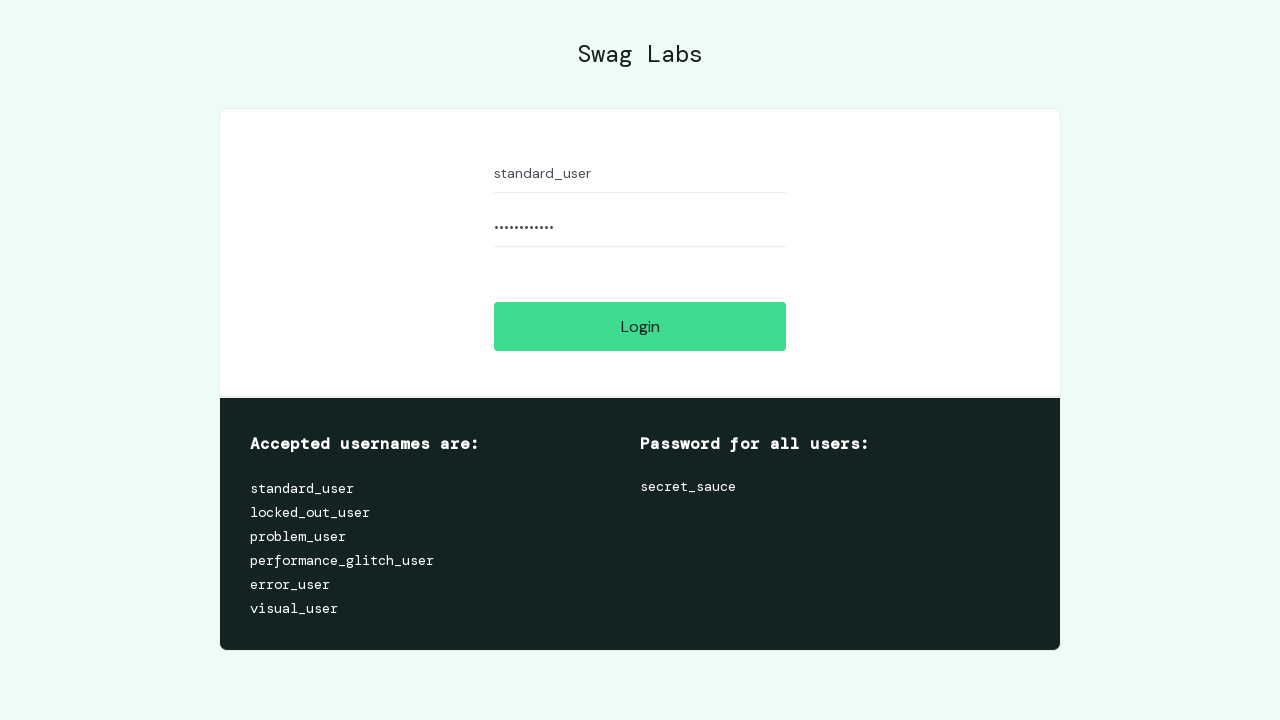

Cleared the password field on //input[@id='password']
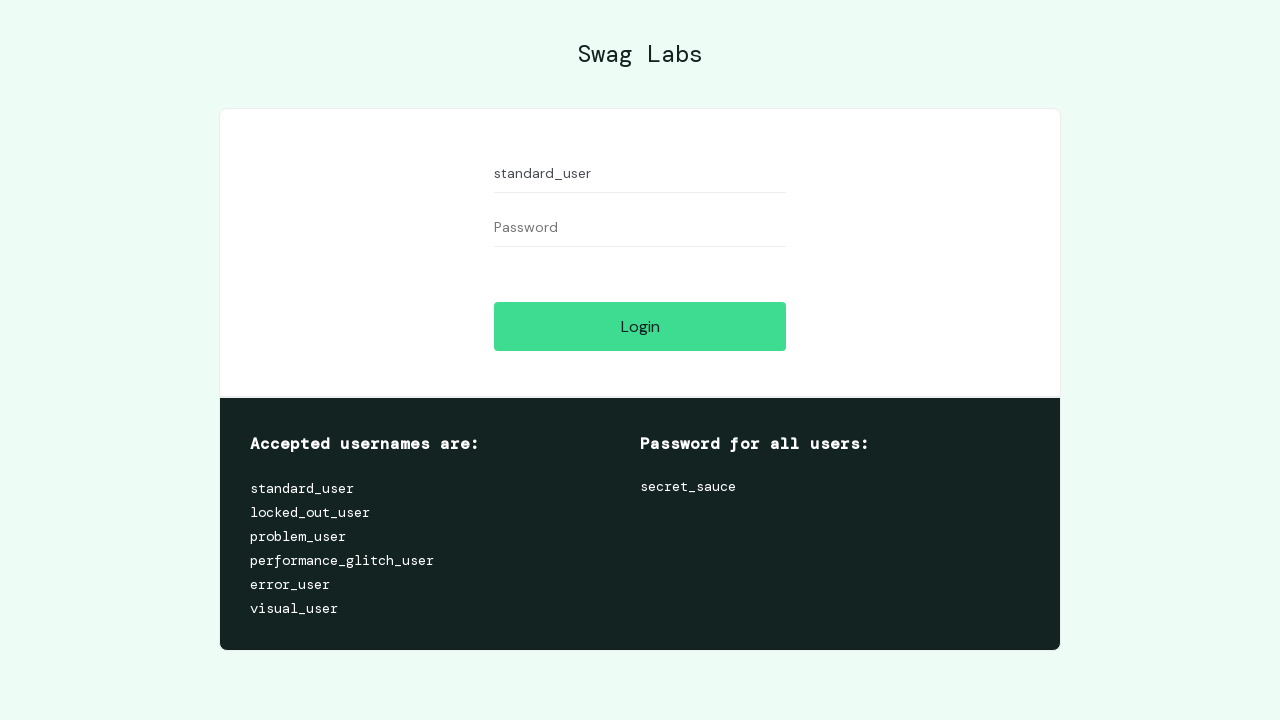

Clicked the Login button at (640, 326) on xpath=//input[@id='login-button']
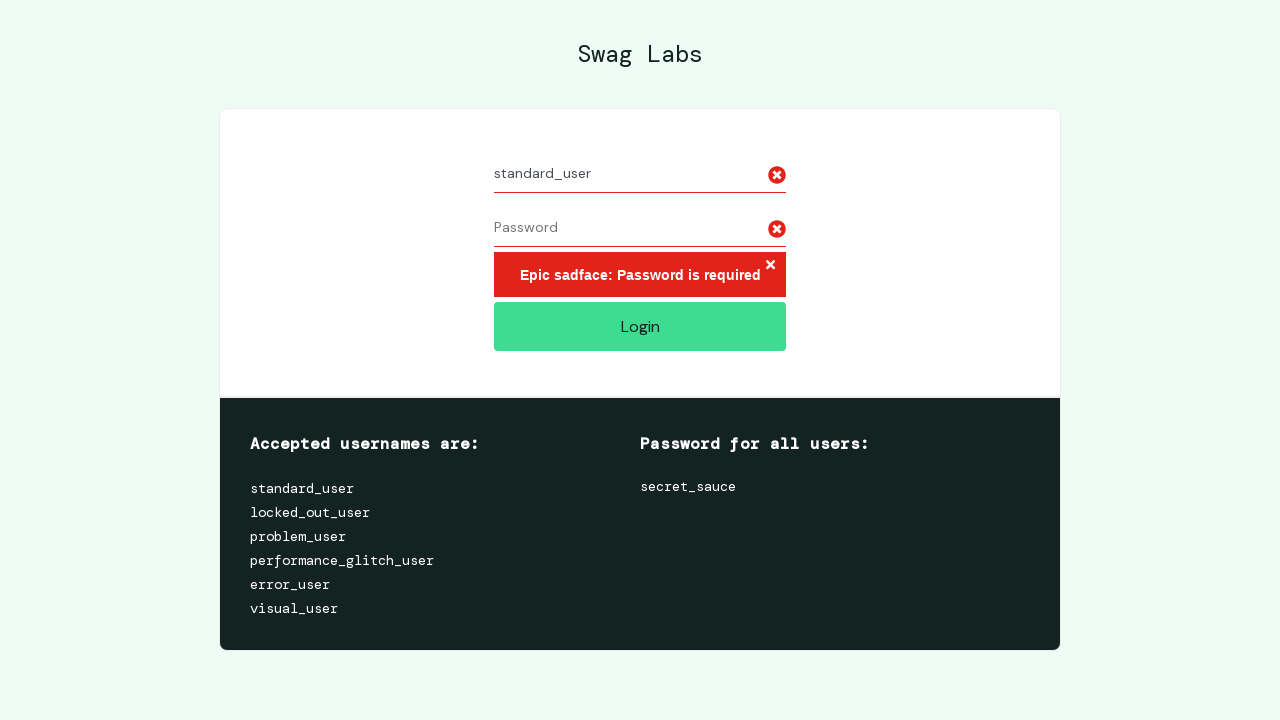

Waited for error message to appear
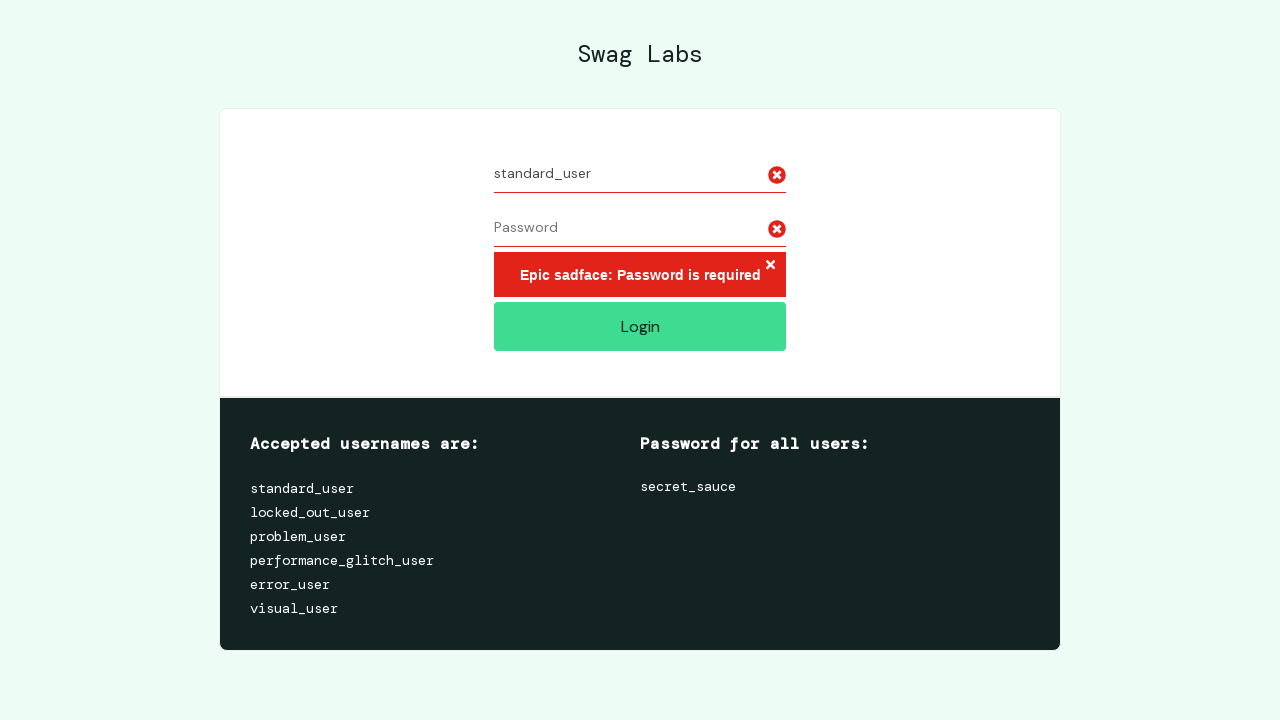

Located the error message element
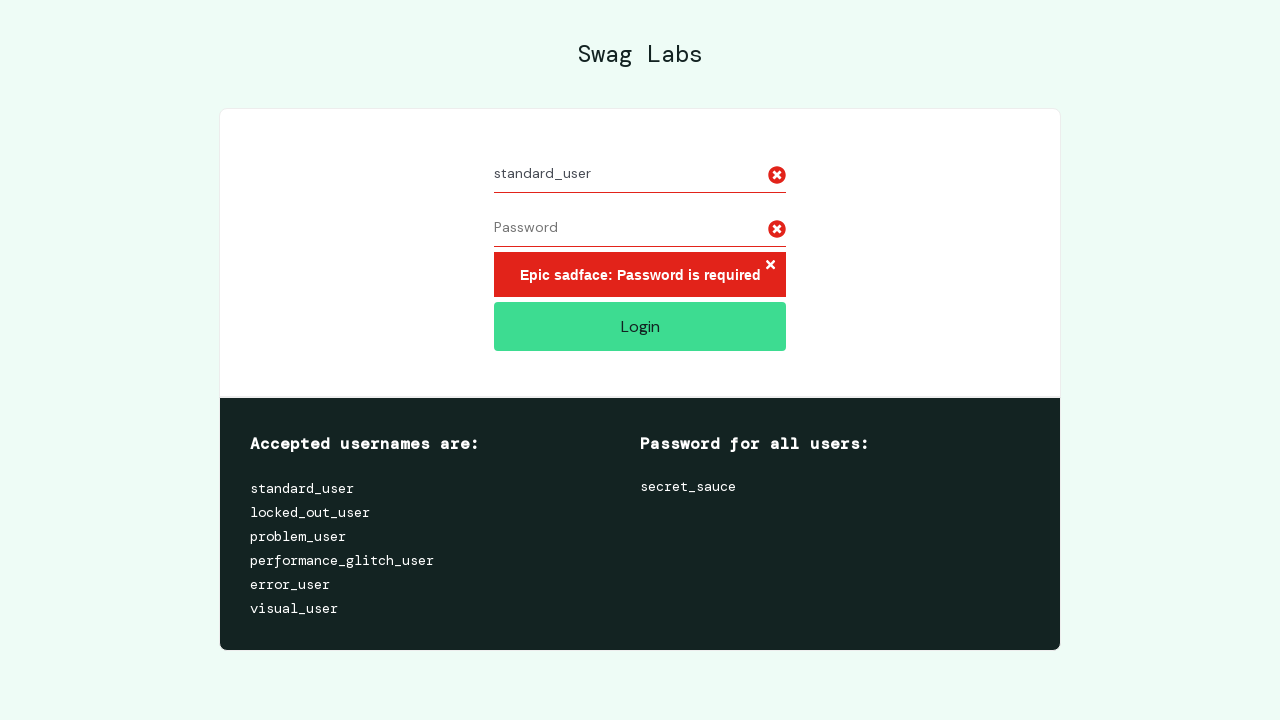

Verified that 'Password is required' error message is displayed
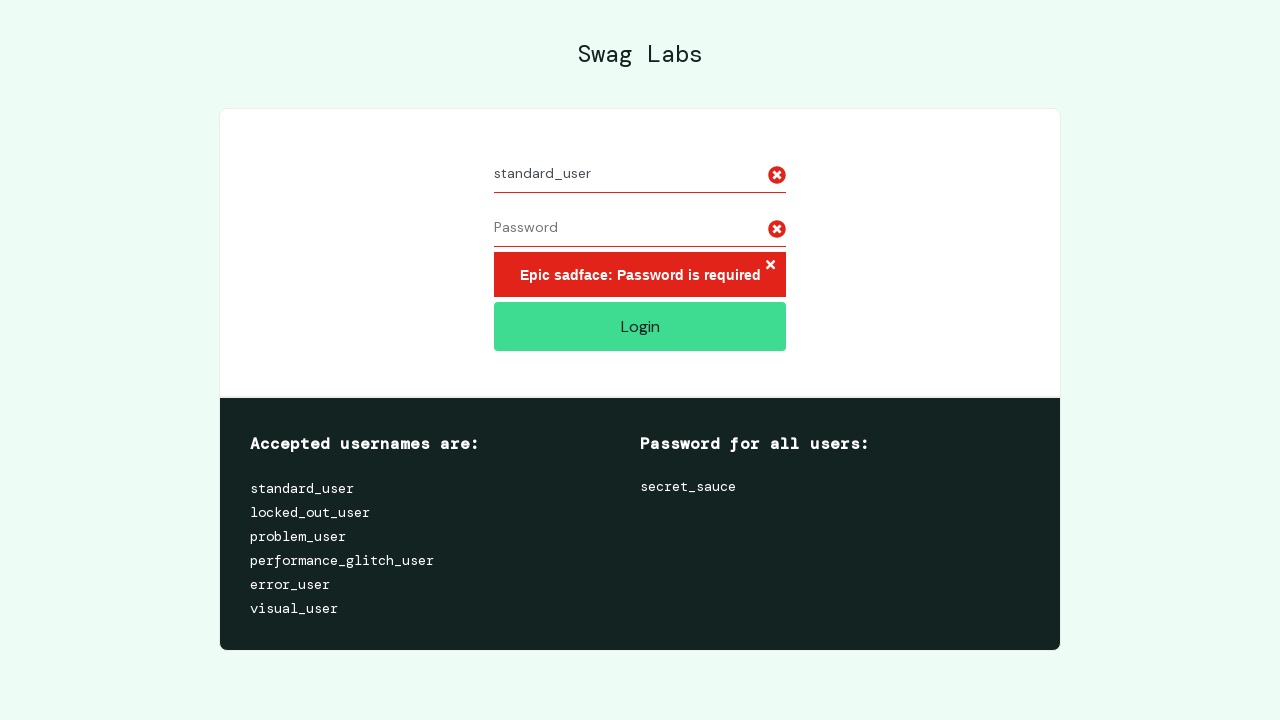

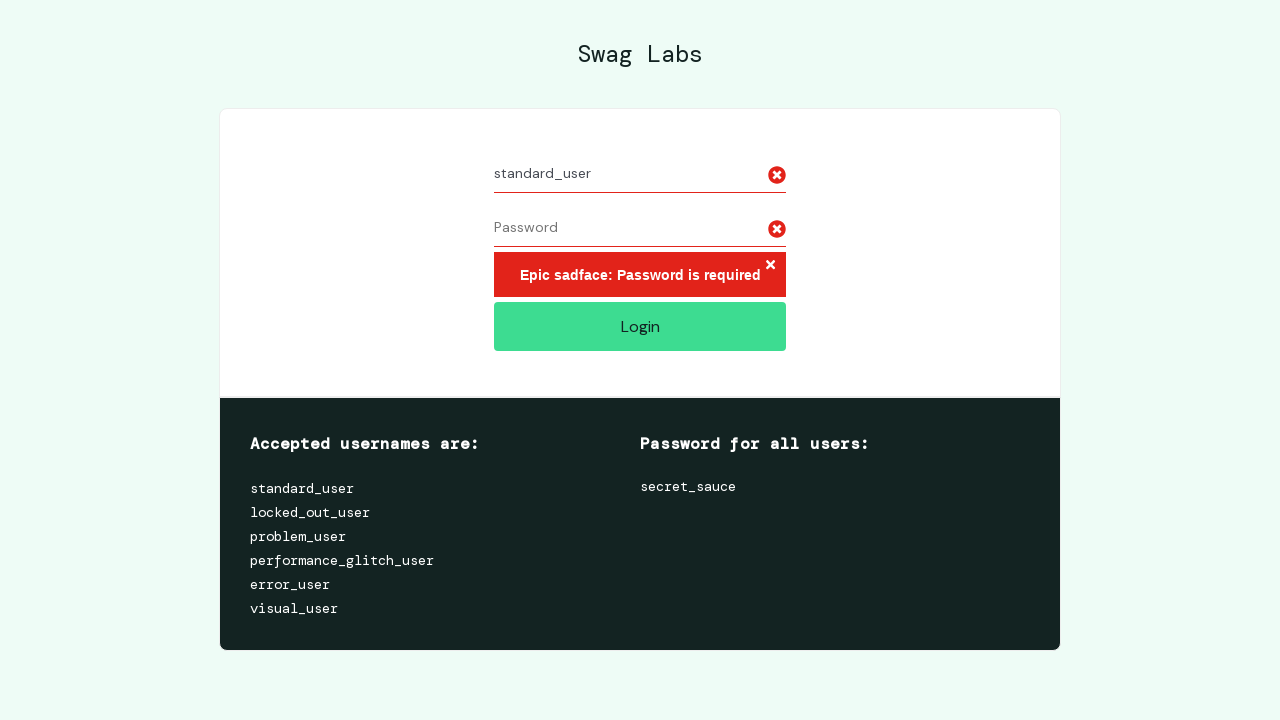